Navigates to BankBazaar website and verifies the logo tooltip by checking the title attribute of the logo image element.

Starting URL: https://www.bankbazaar.com

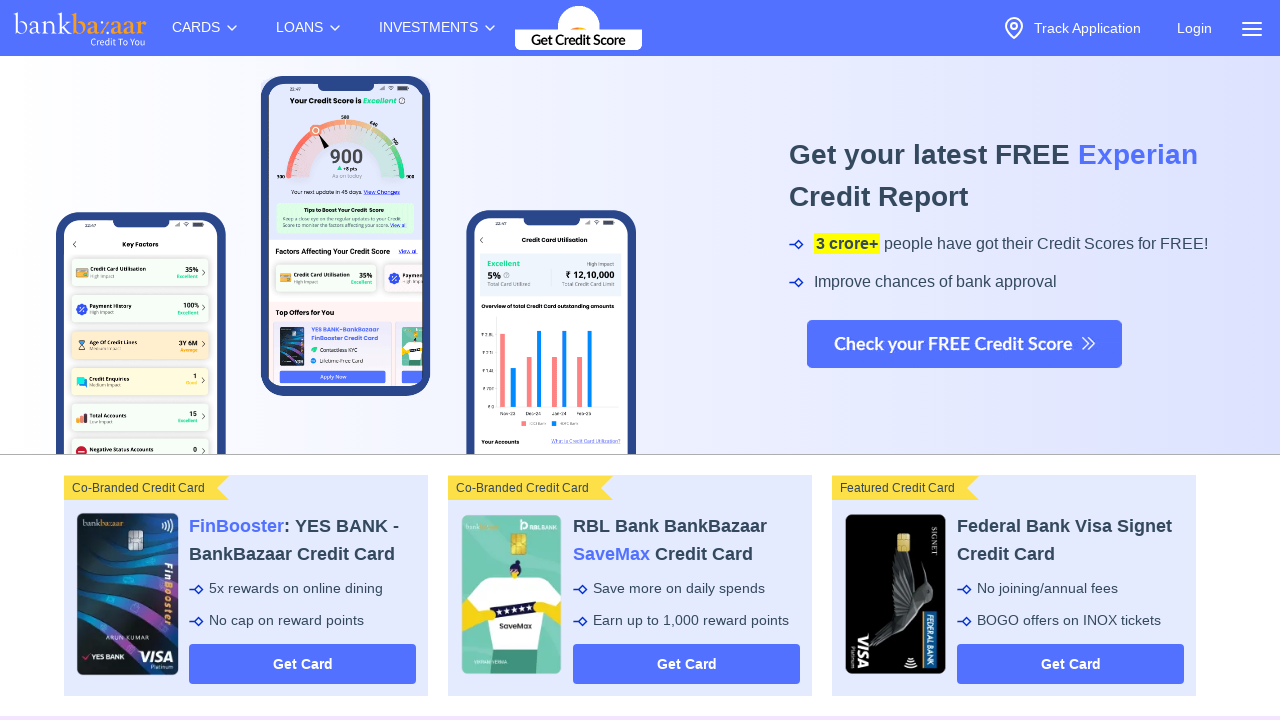

Navigated to https://www.bankbazaar.com
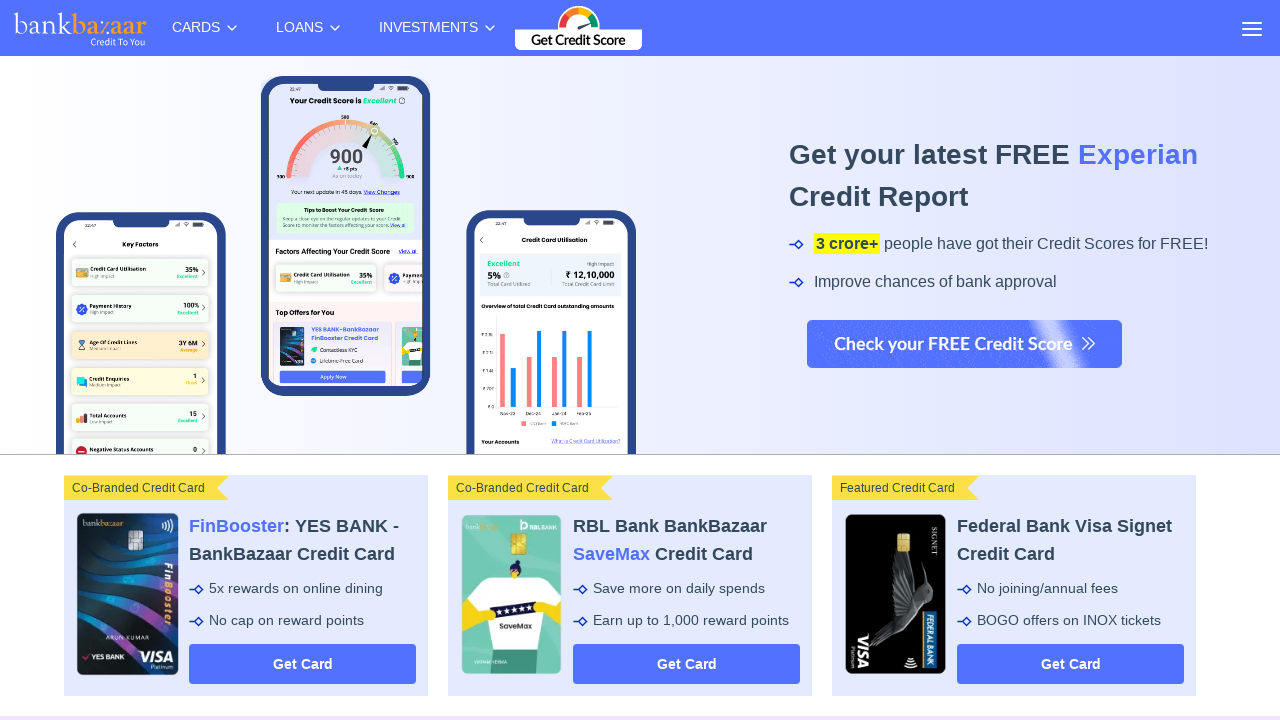

Located BankBazaar logo element
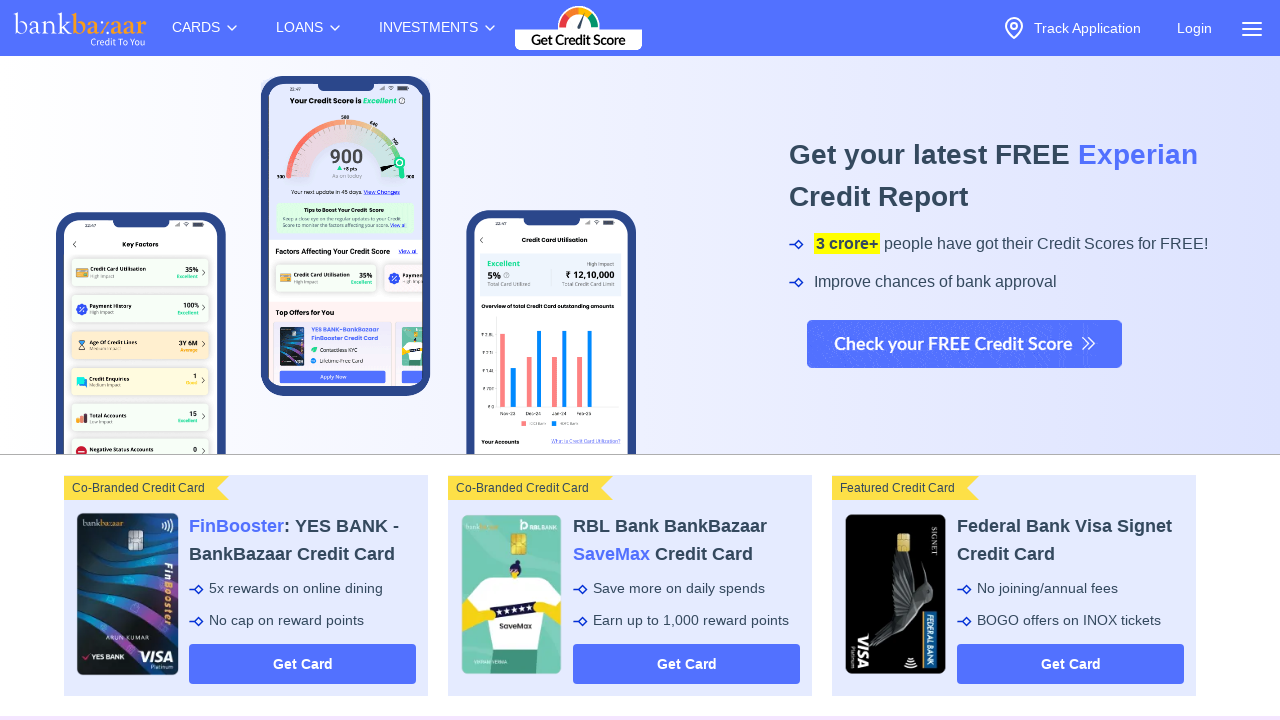

Logo became visible on page
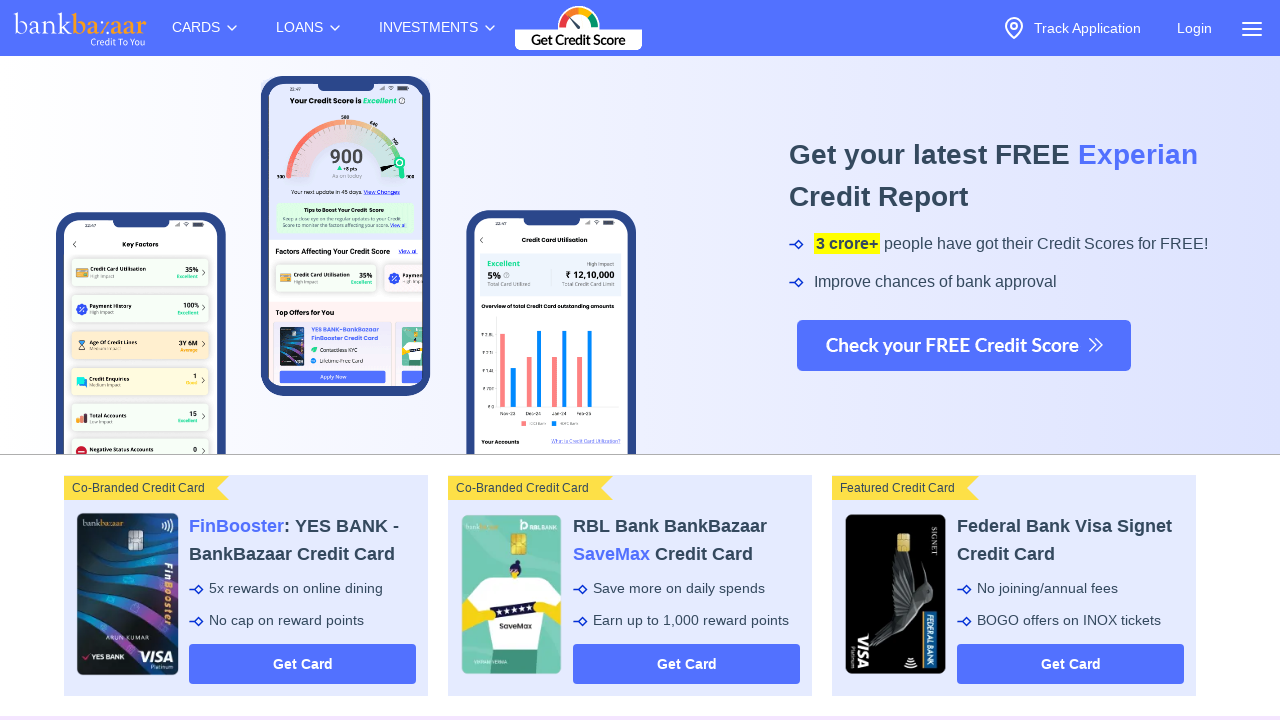

Retrieved tooltip text from logo: 'Low Interest home loan, personal loans & car loans from all banks in India'
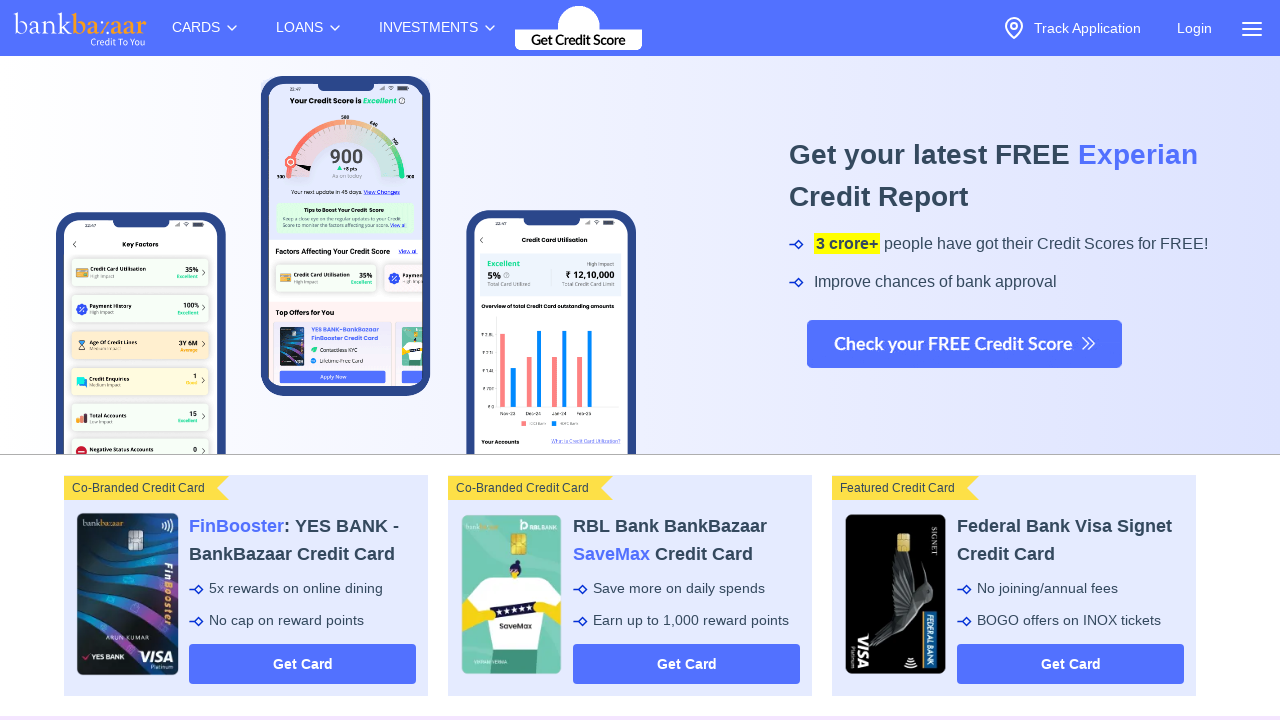

Verified that logo tooltip exists (not None)
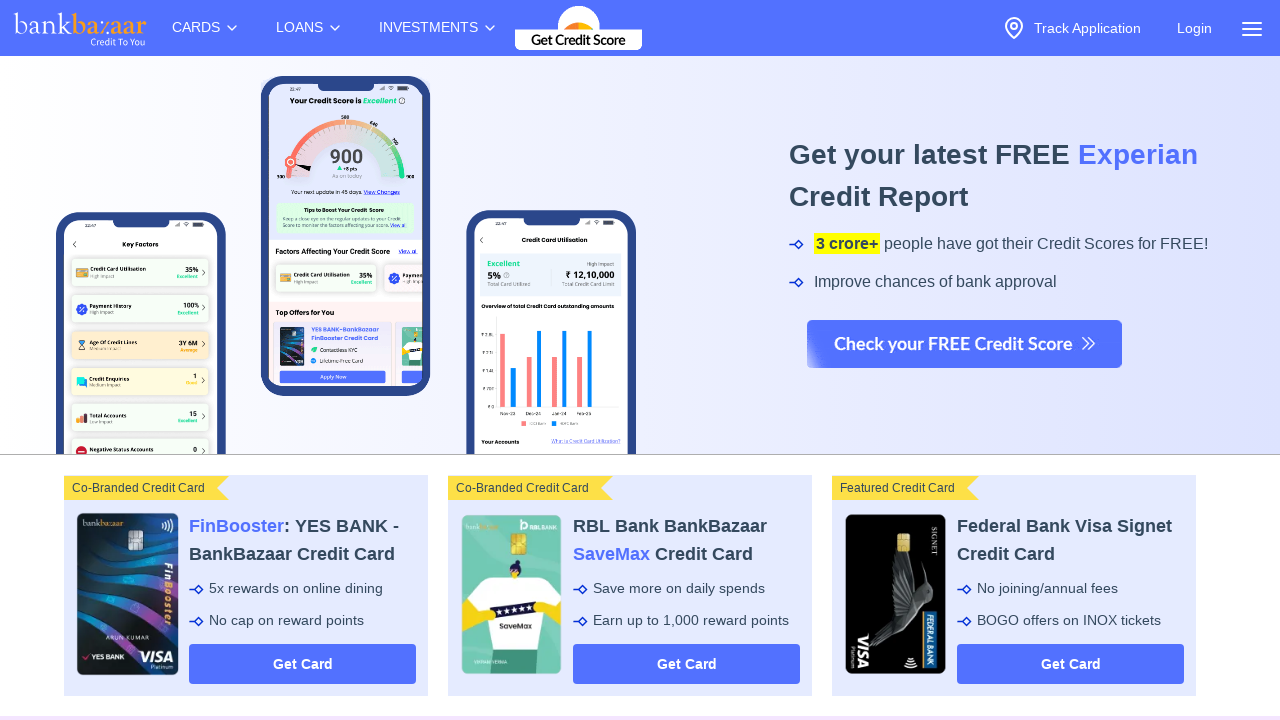

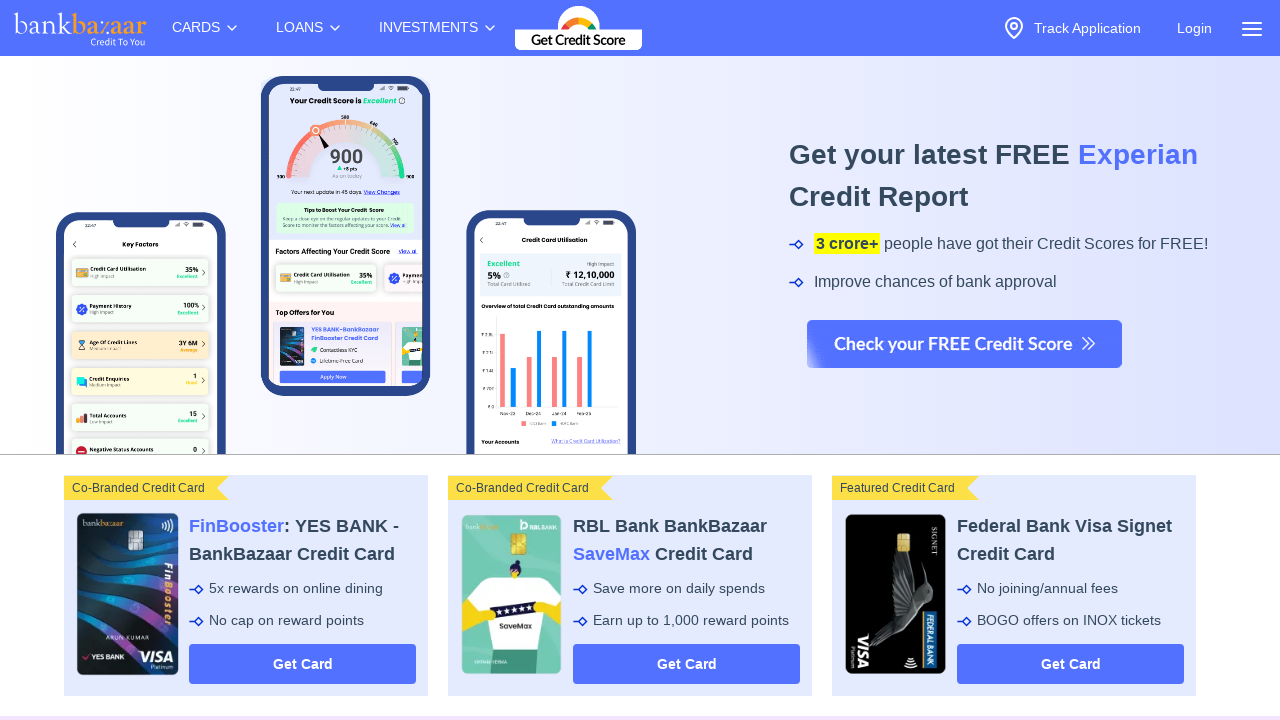